Tests a data types form by filling all fields except zip code, submitting the form, and verifying field validation colors (red for empty zip code, green for filled fields)

Starting URL: https://bonigarcia.dev/selenium-webdriver-java/data-types.html

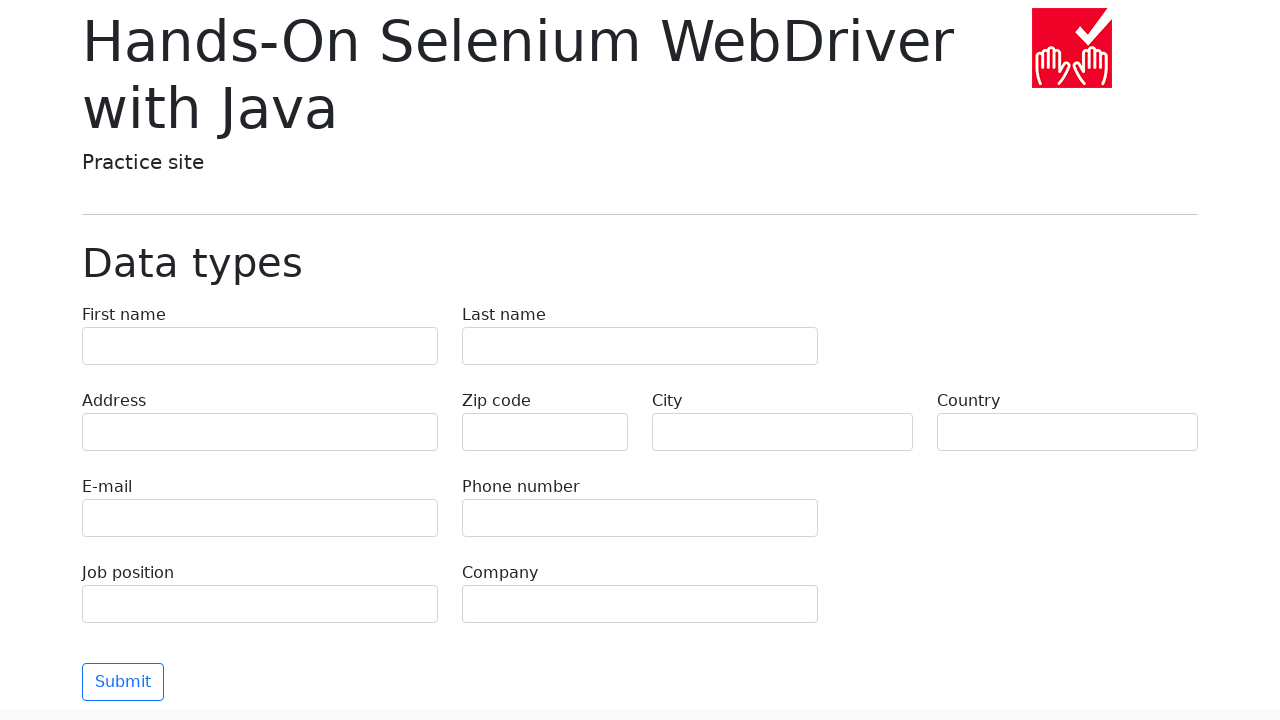

Filled first name field with 'Иван' on [name="first-name"]
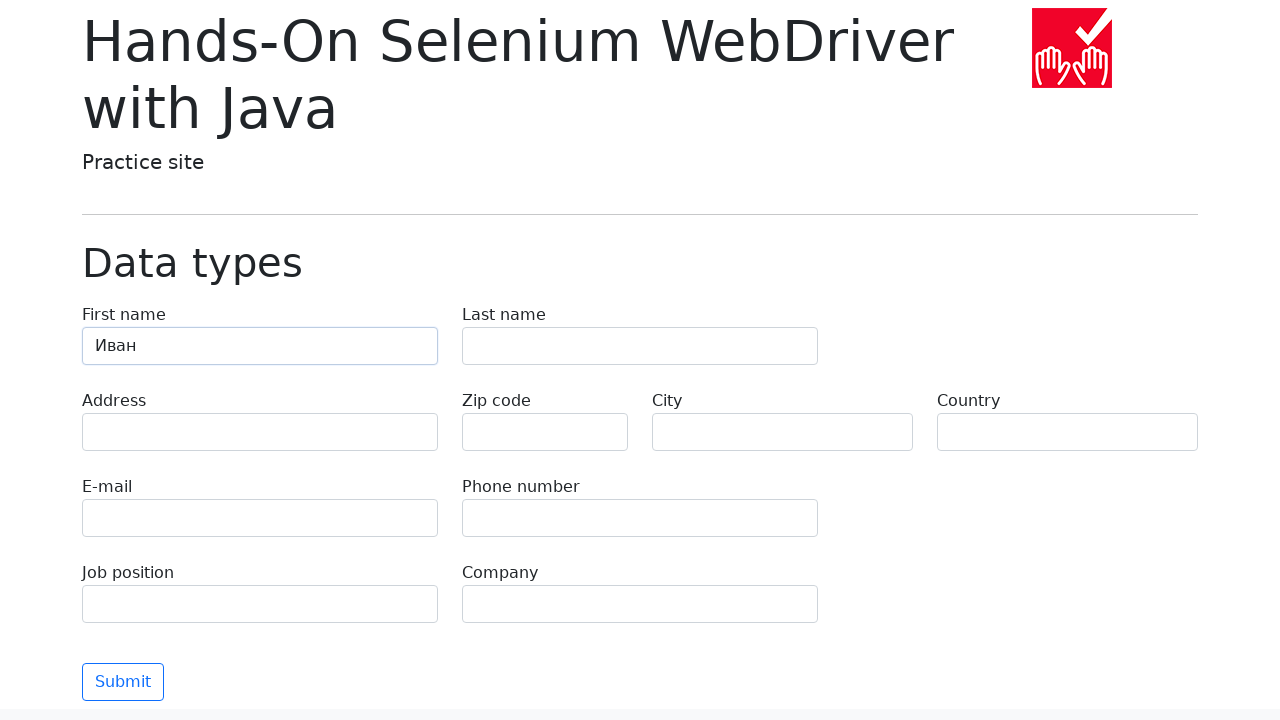

Filled last name field with 'Петров' on [name="last-name"]
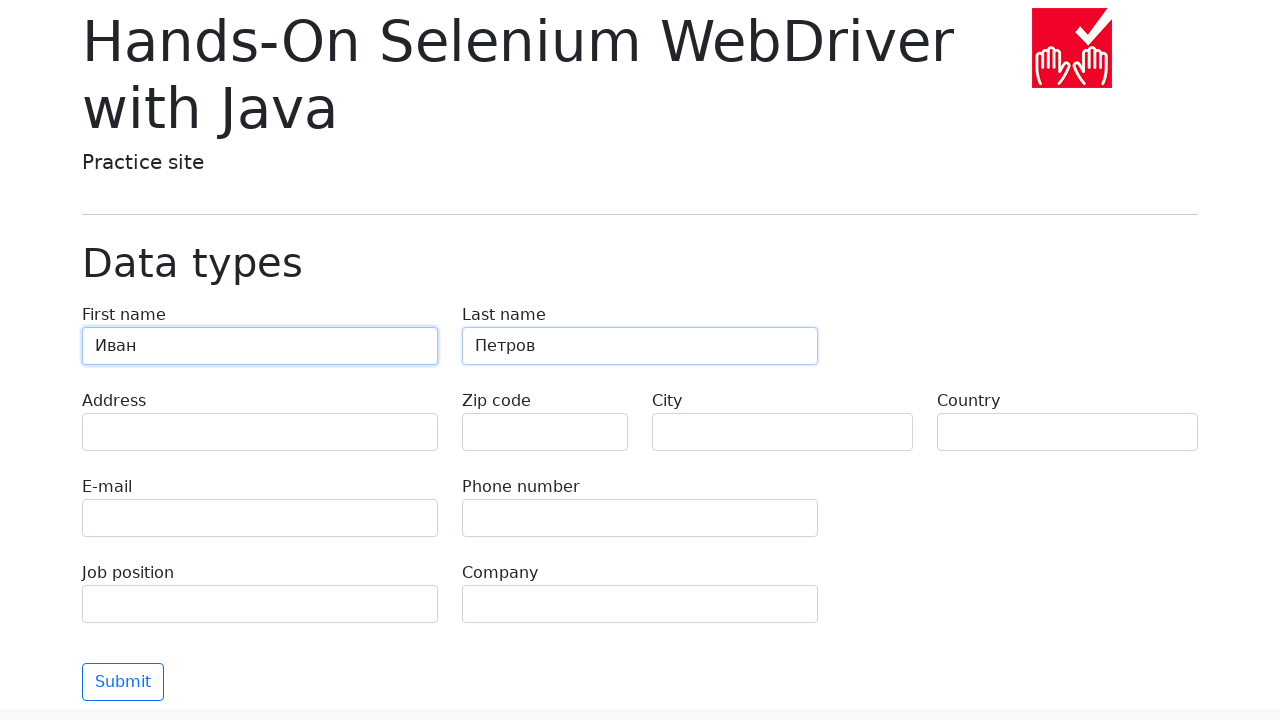

Filled address field with 'Ленина, 55-3' on [name="address"]
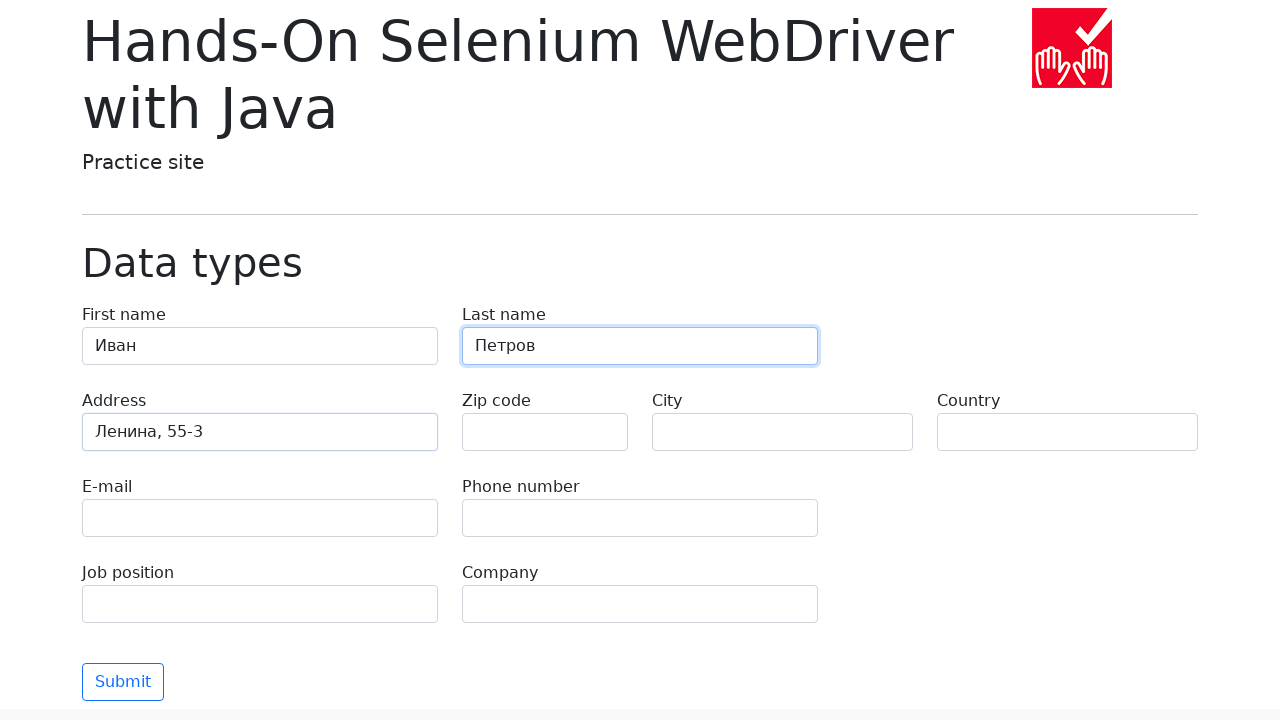

Left zip code field empty on [name="zip-code"]
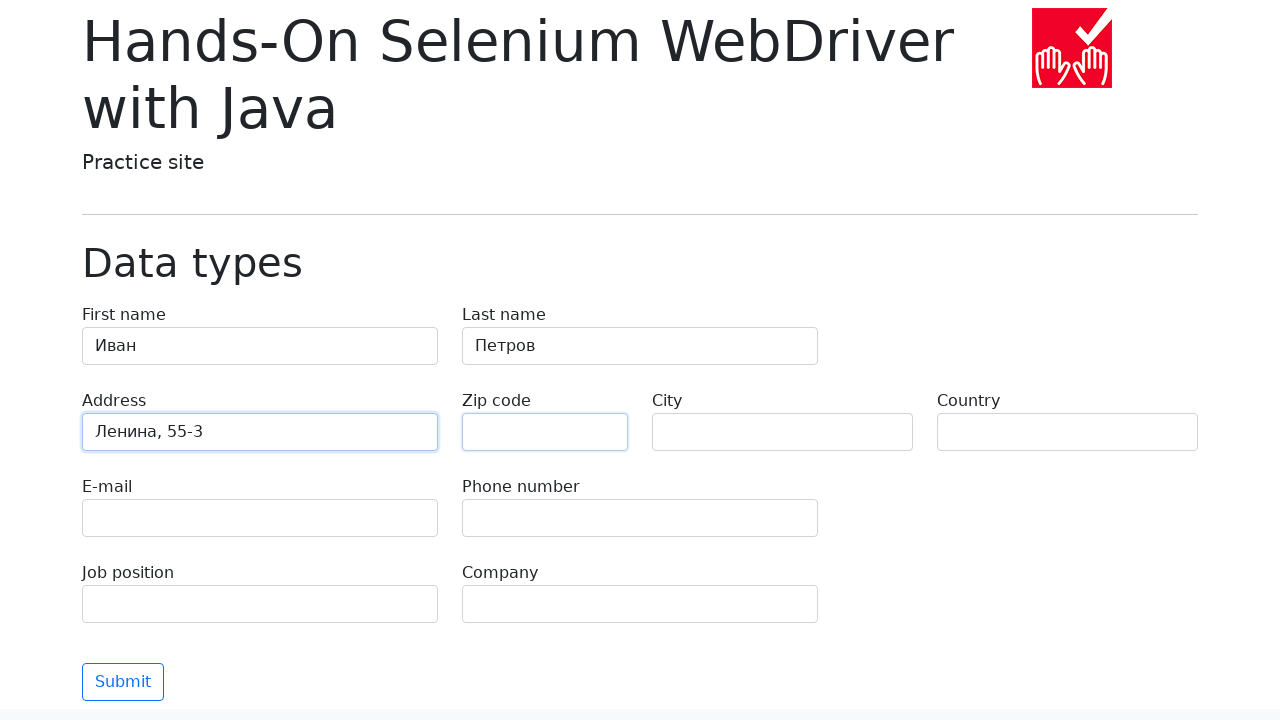

Filled city field with 'Москва' on [name="city"]
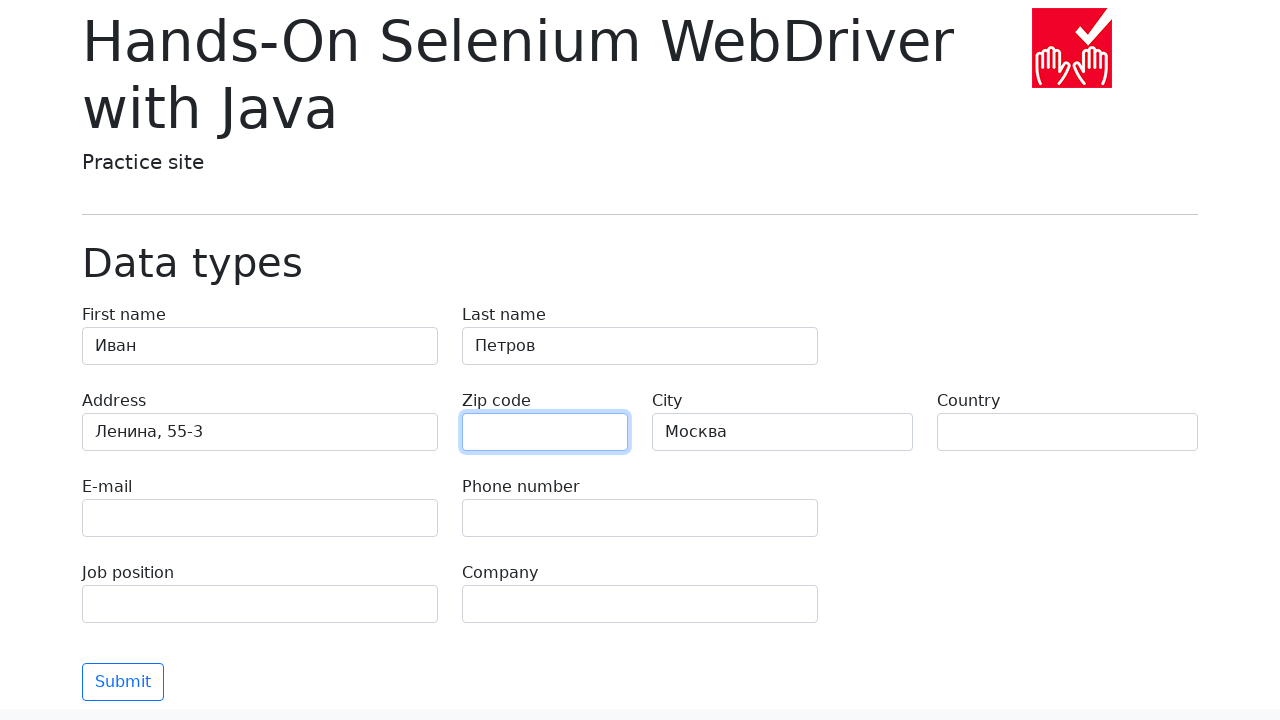

Filled country field with 'Россия' on [name="country"]
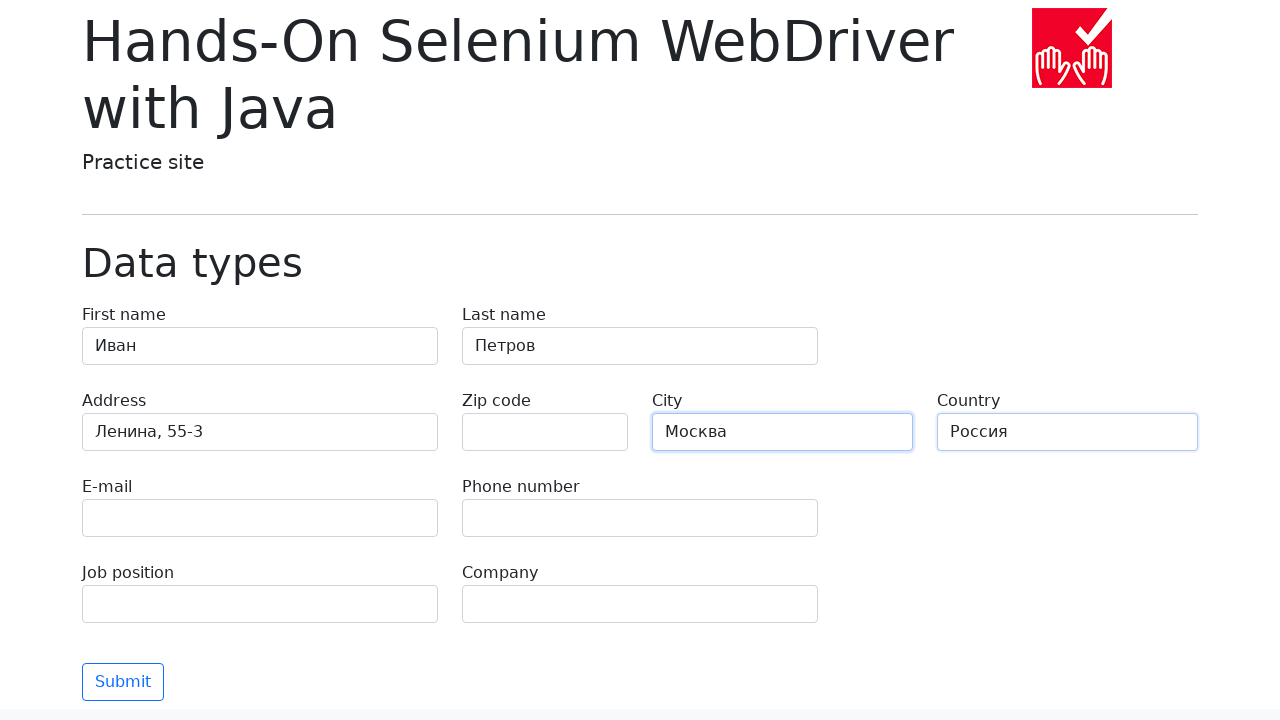

Filled email field with 'test@skypro.com' on [name="e-mail"]
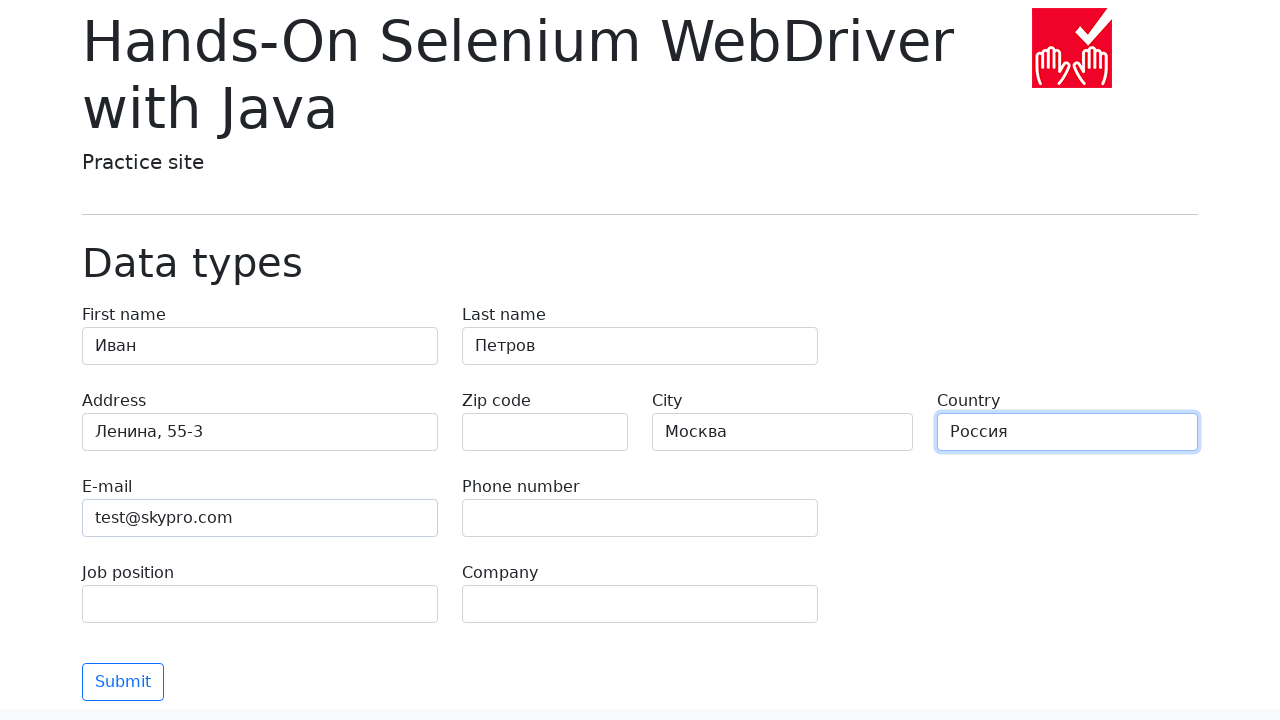

Filled phone field with '+7985899998787' on [name="phone"]
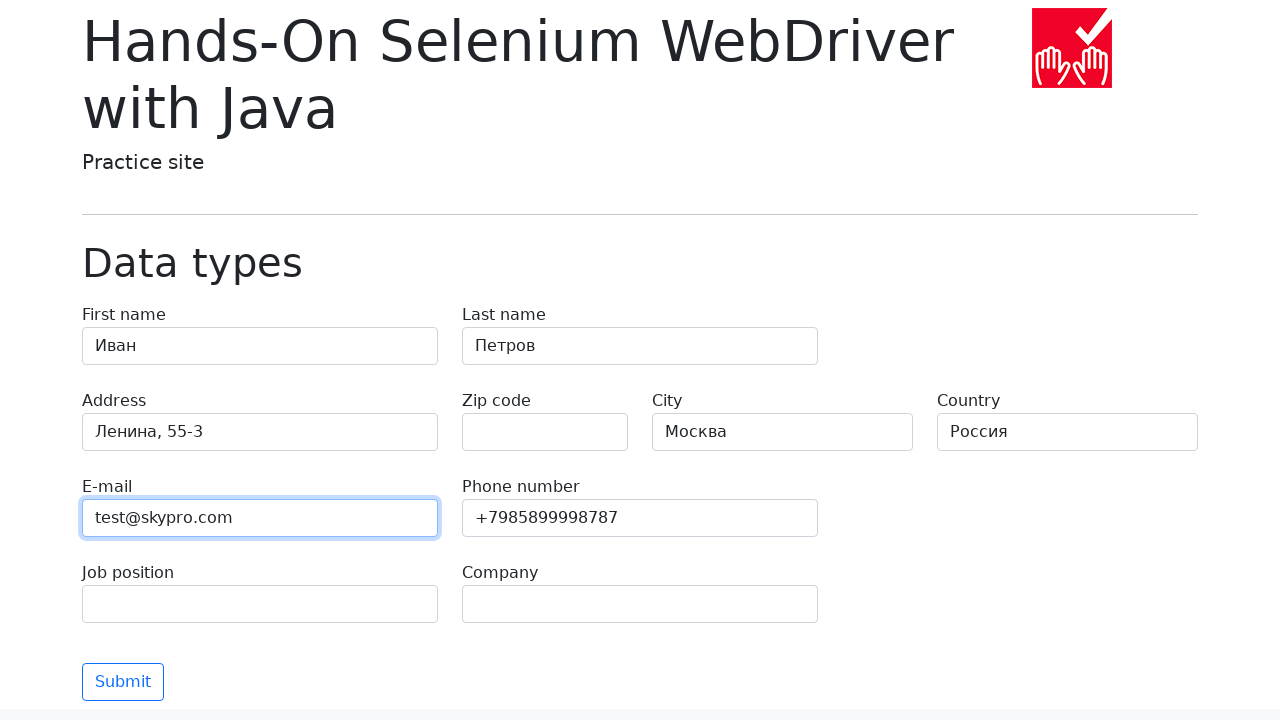

Filled job position field with 'QA' on [name="job-position"]
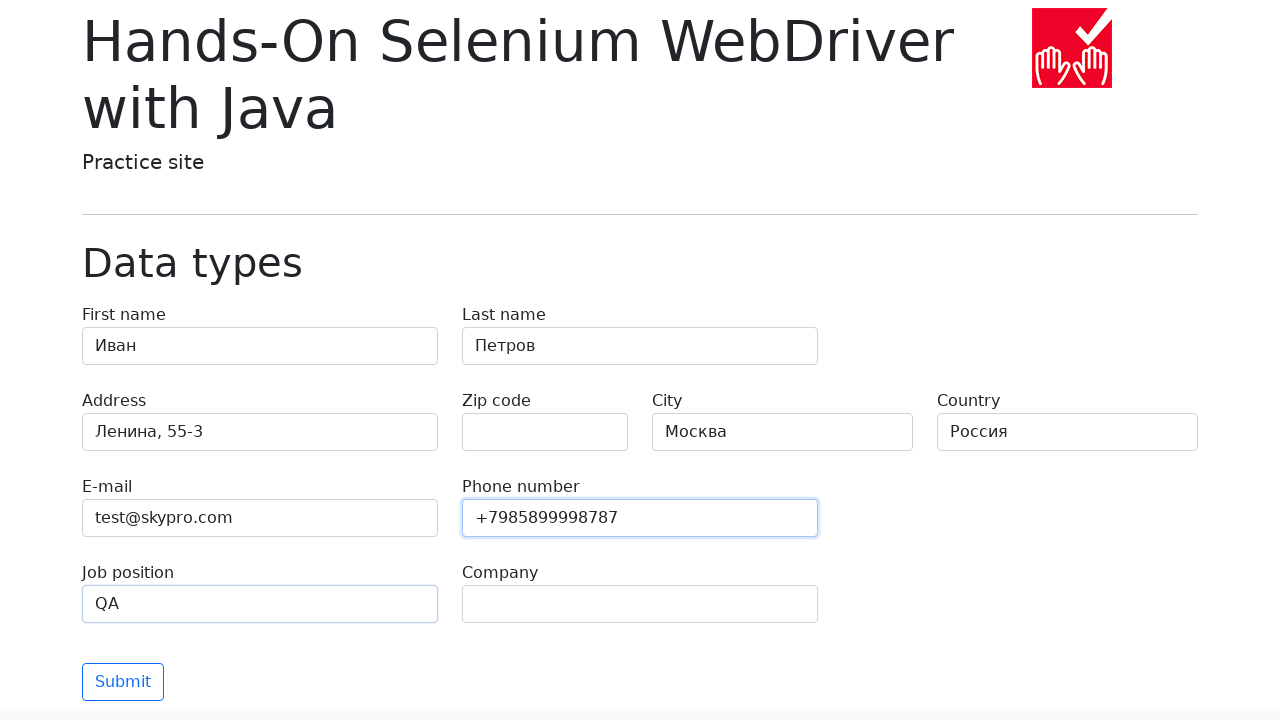

Filled company field with 'SkyPro' on [name="company"]
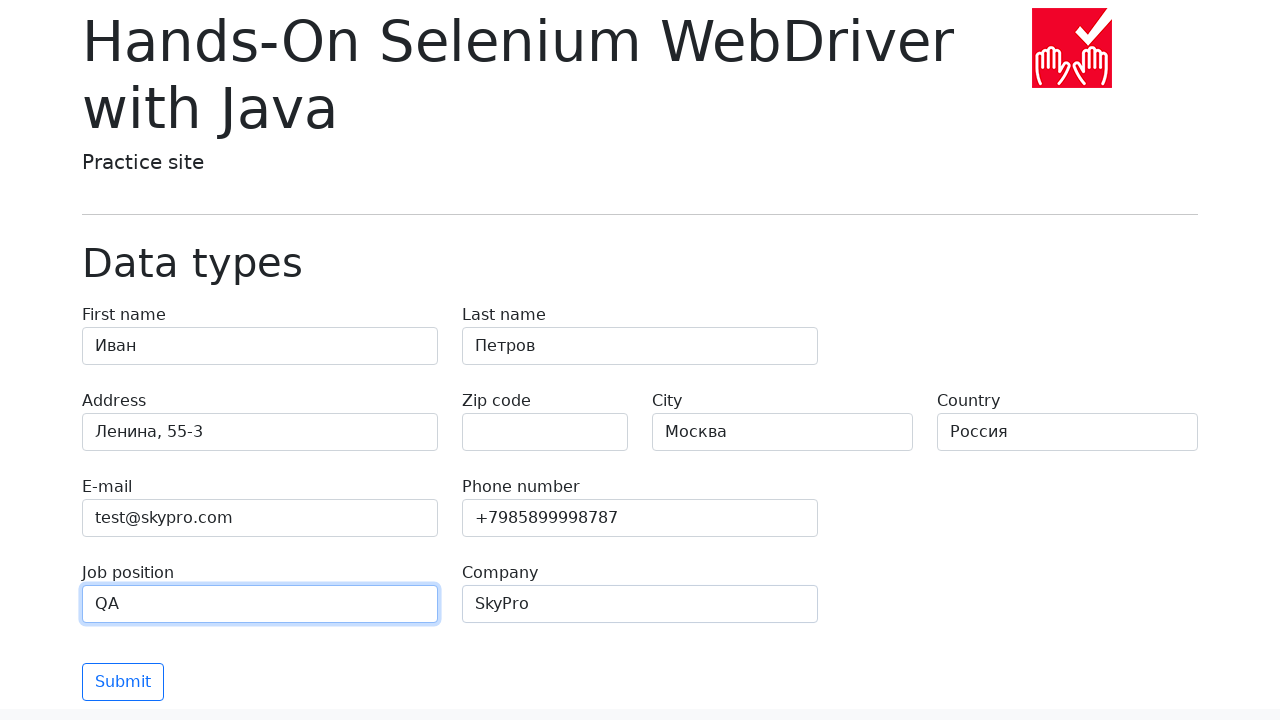

Clicked submit button to submit the form at (123, 682) on button
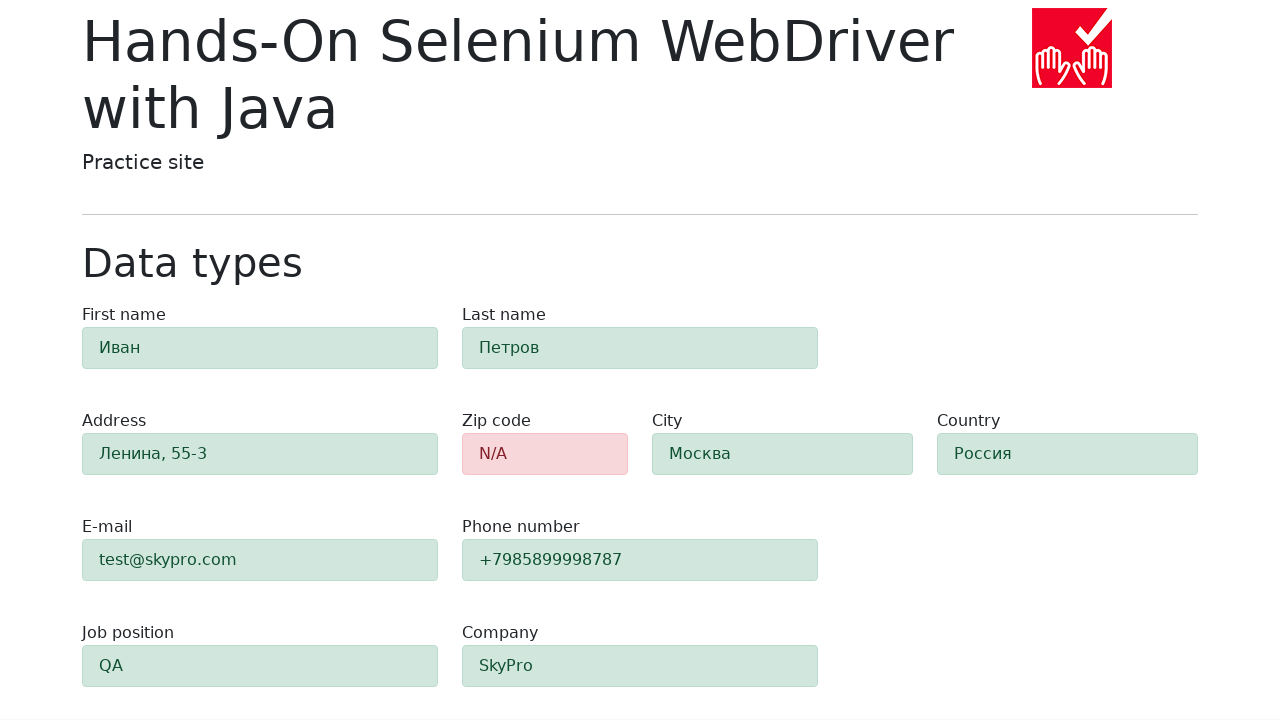

Zip code field validation error appeared (red color for empty field)
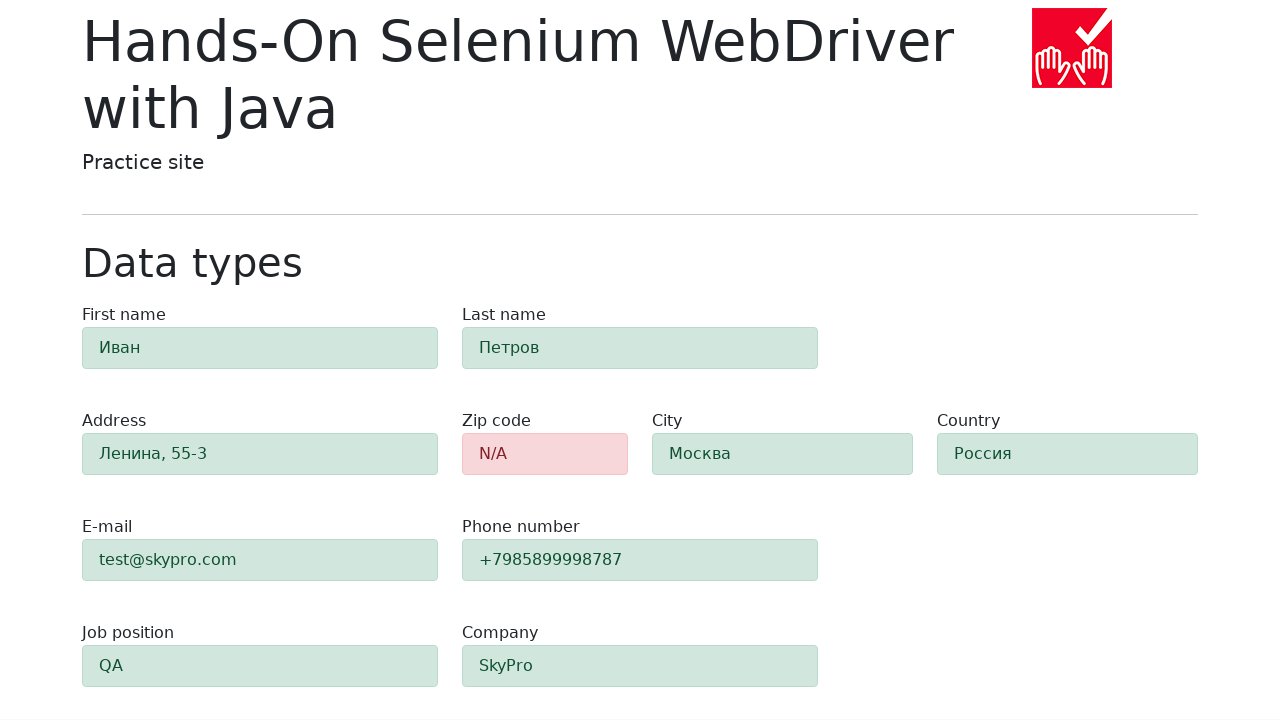

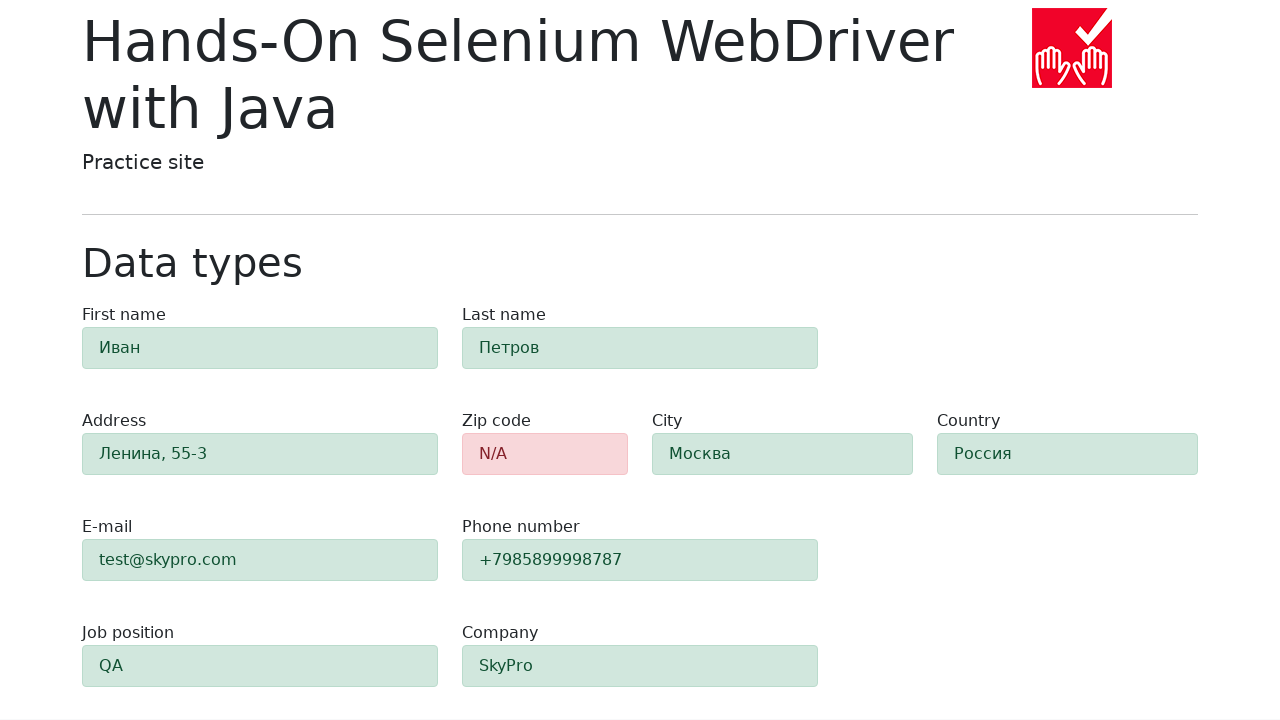